Tests element highlighting functionality by navigating to a page with a large table and highlighting a specific element with a red dashed border using JavaScript execution.

Starting URL: http://the-internet.herokuapp.com/large

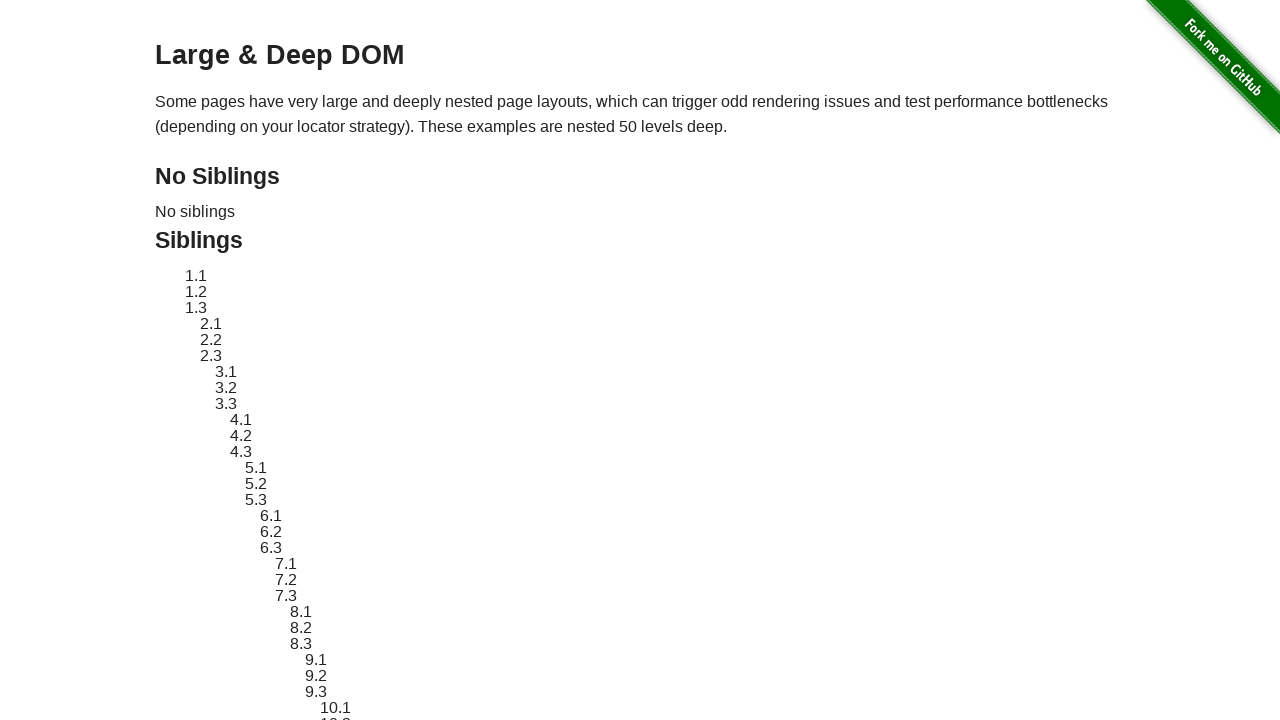

Waited for target element #sibling-2.3 to be available
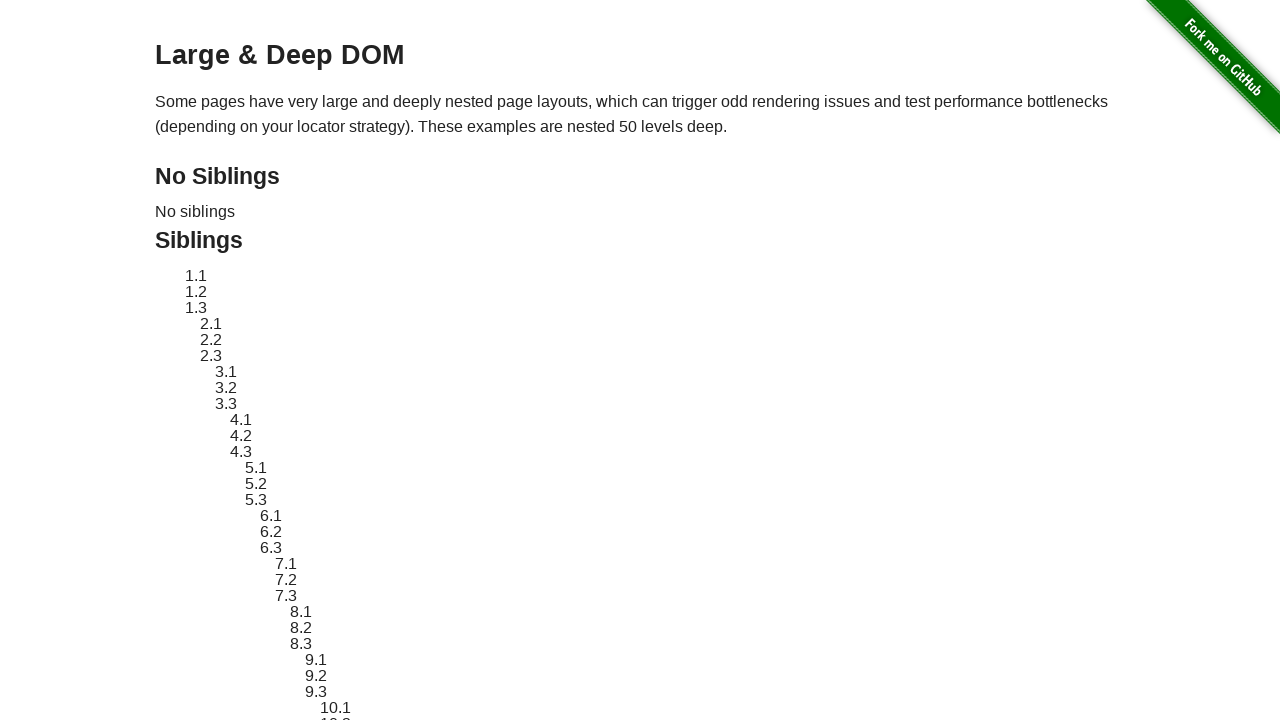

Located the target element #sibling-2.3
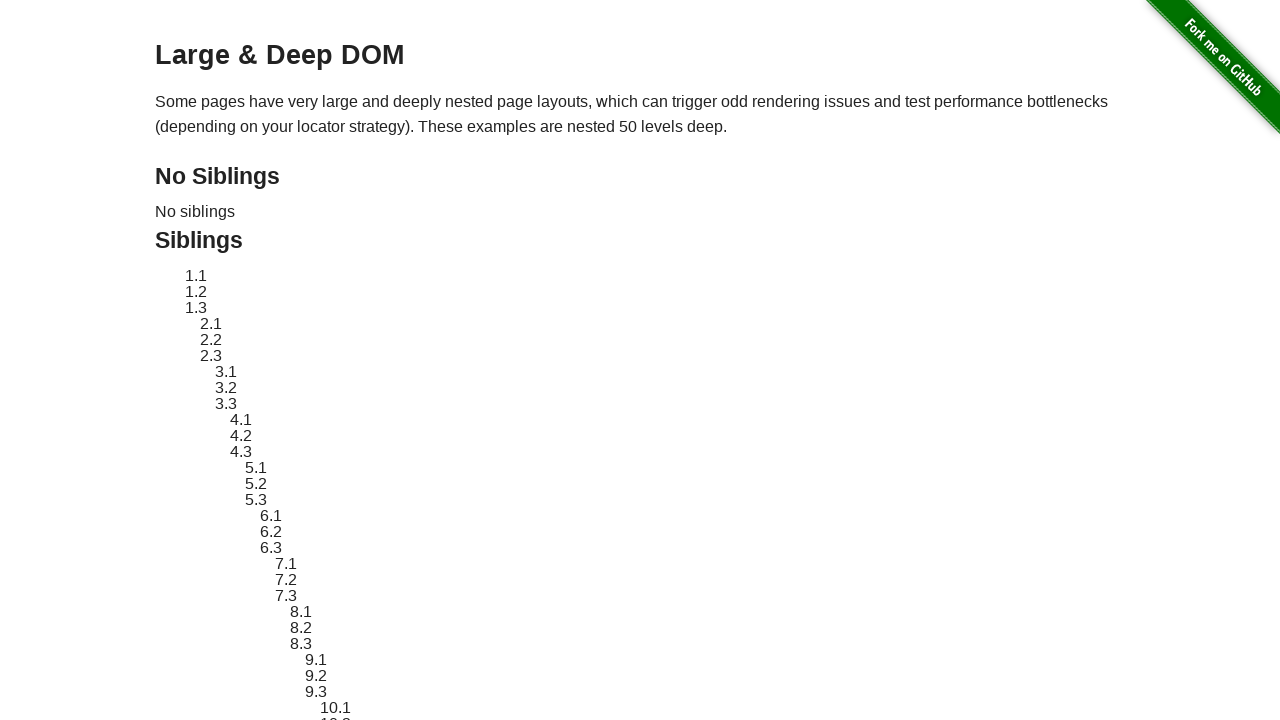

Retrieved and stored original style attribute of the element
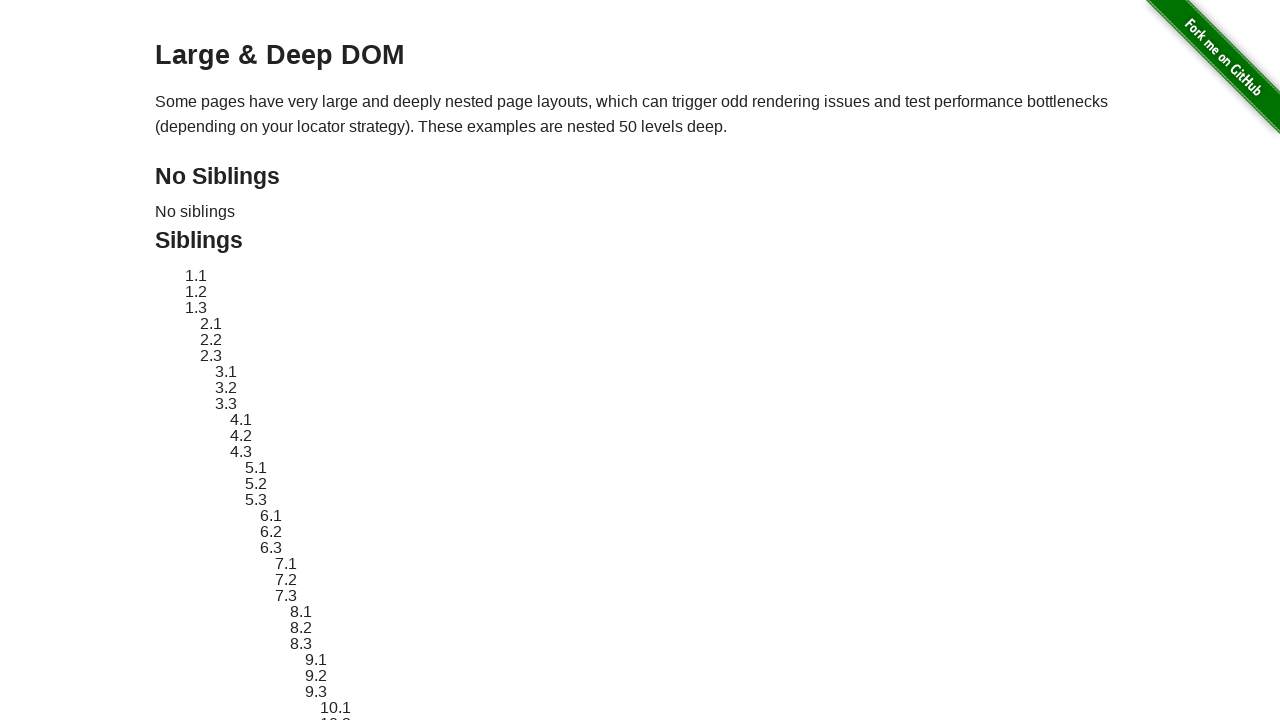

Applied red dashed border styling to highlight the element
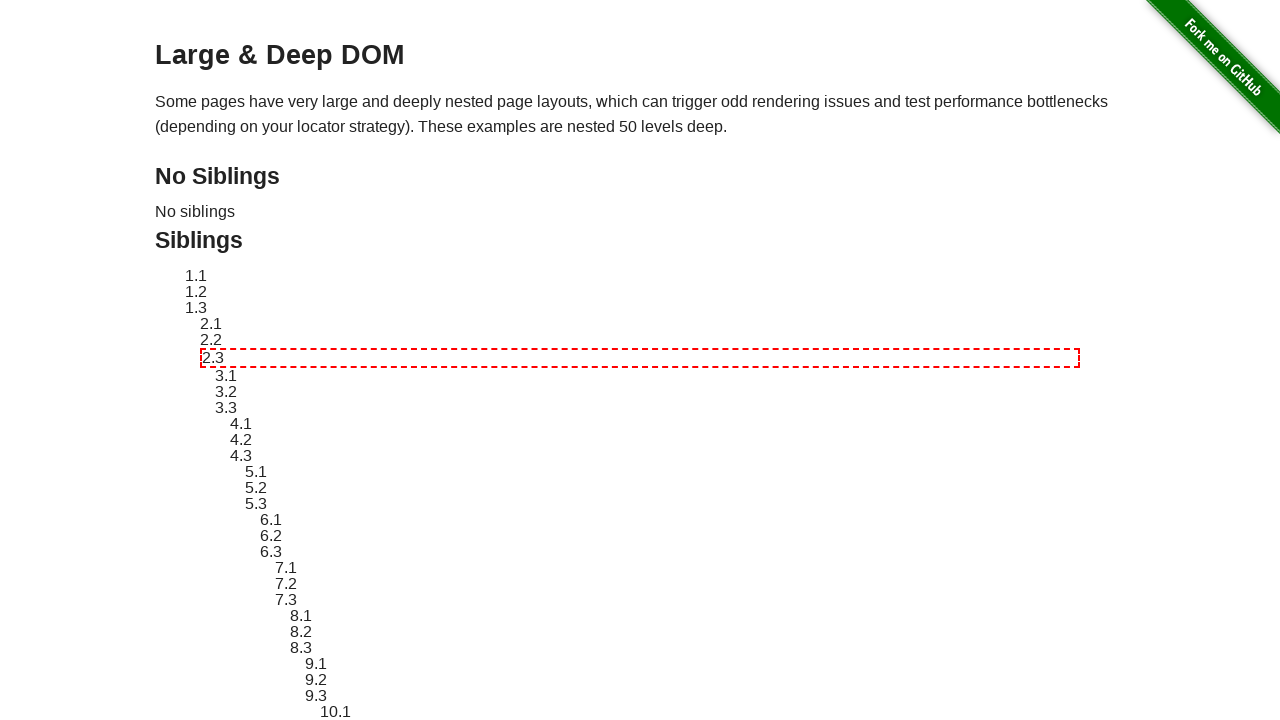

Waited 3 seconds to observe the highlight effect
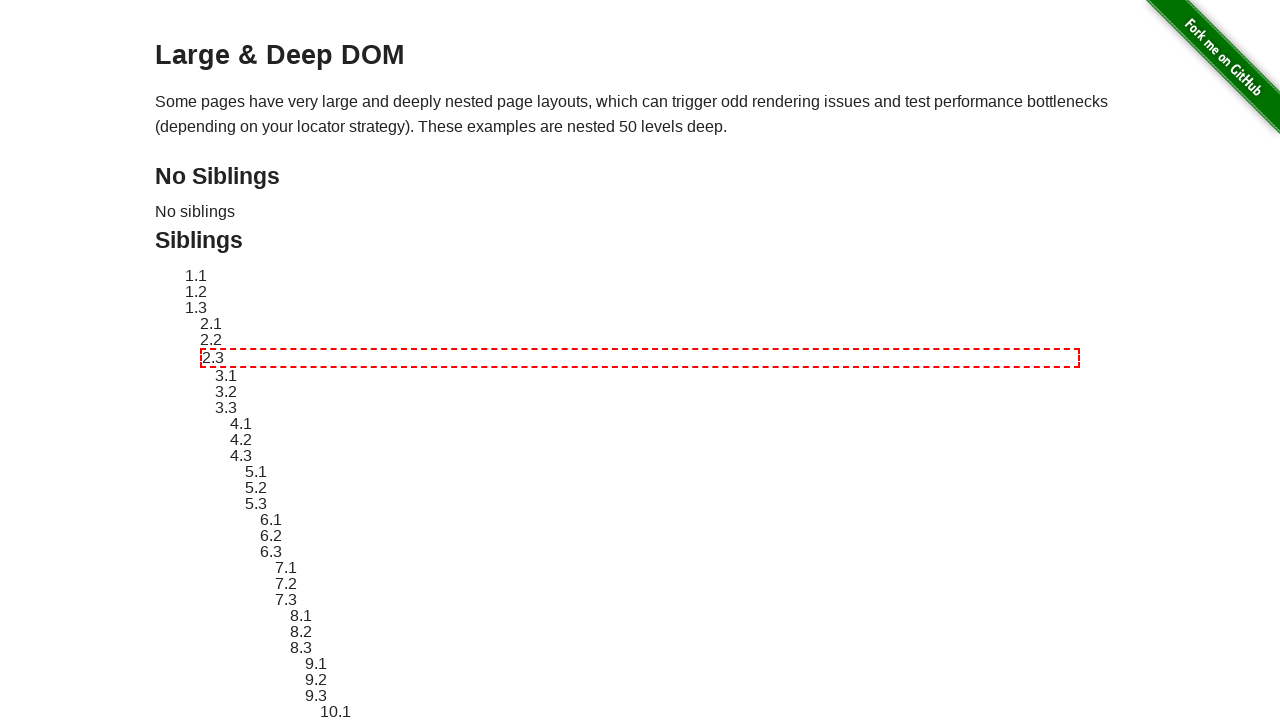

Reverted element styling back to original state
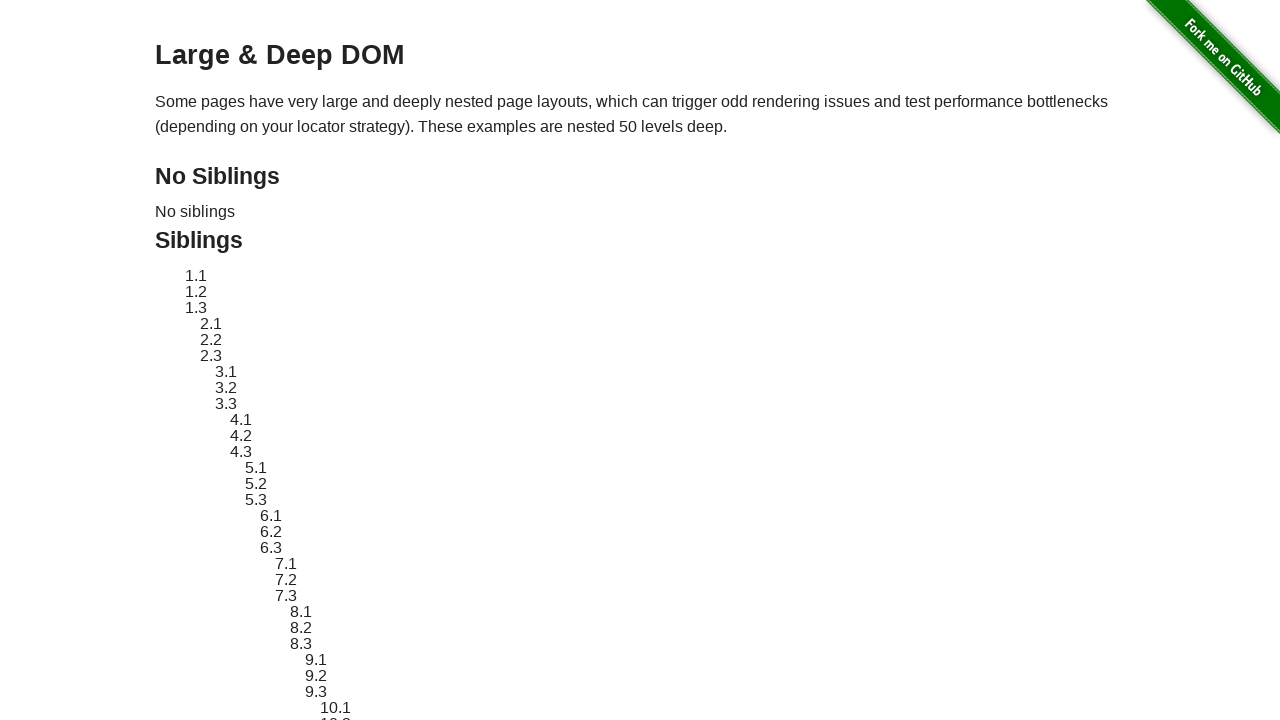

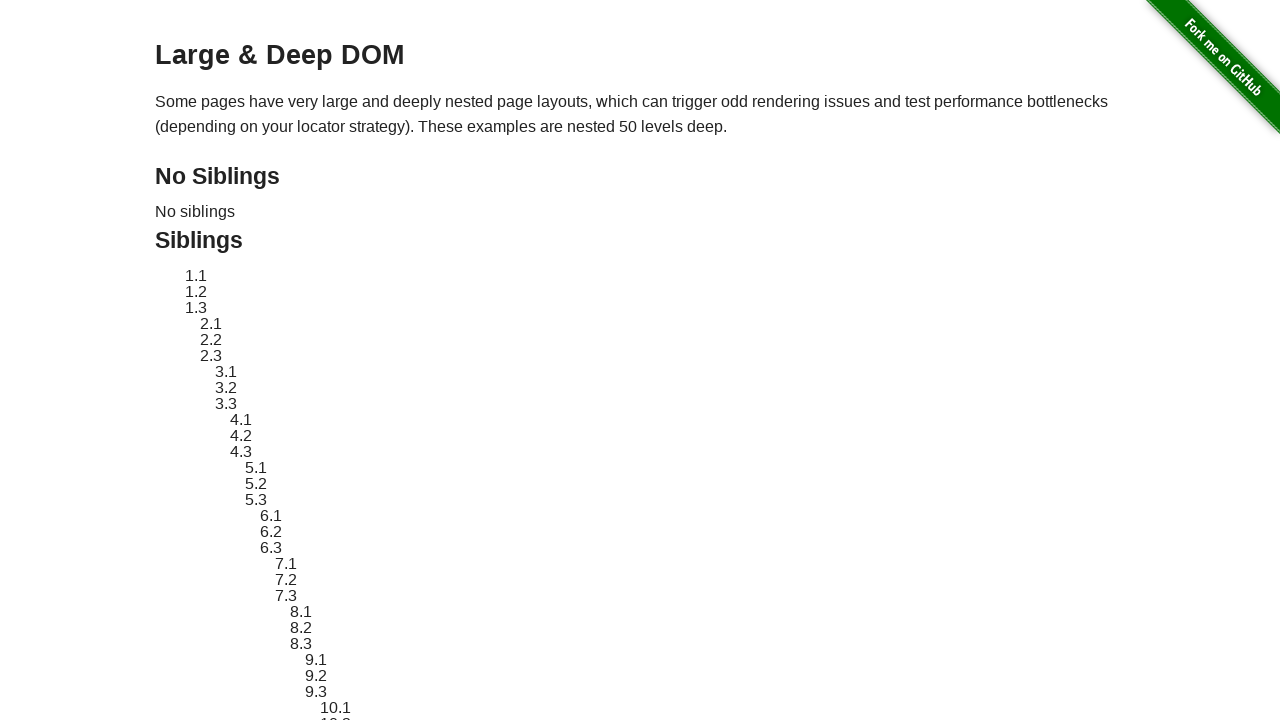